Tests the accessibility button functionality on the Tesouro Direto support page by hovering over and clicking the accessibility button icon.

Starting URL: https://atendimento.tesourodireto.com.br/atendimentotd

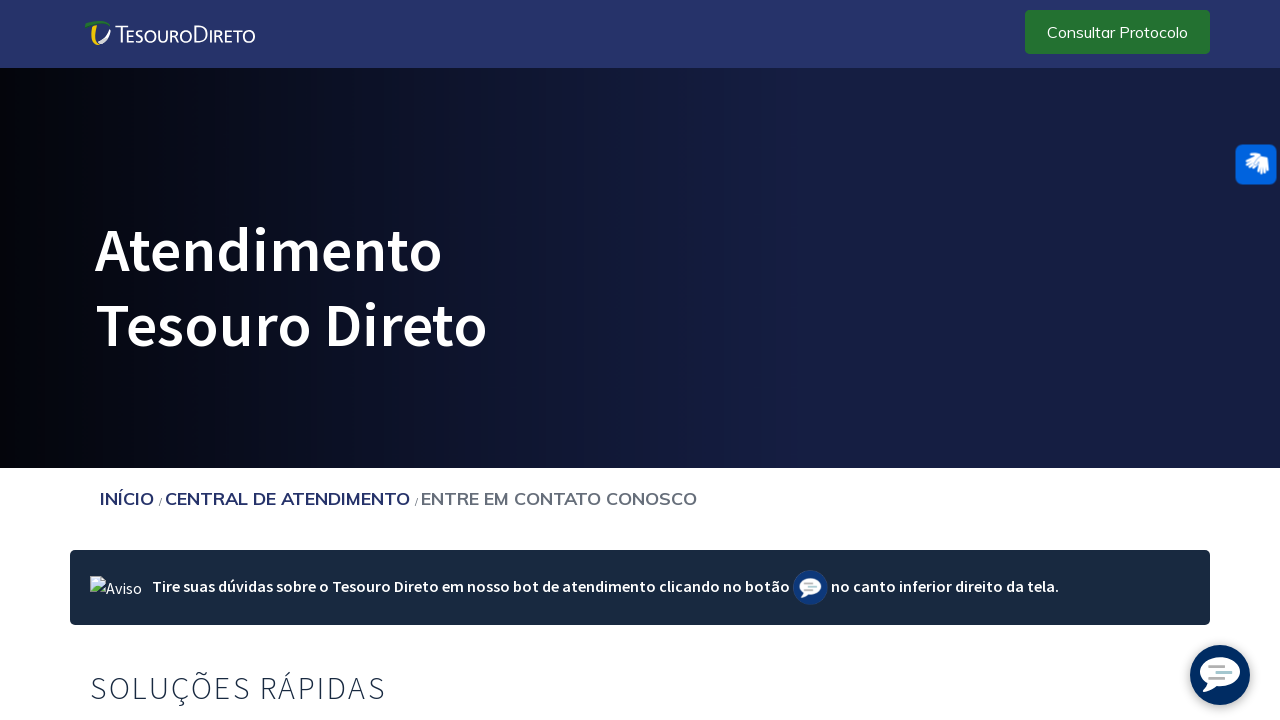

Set viewport size to 728x720
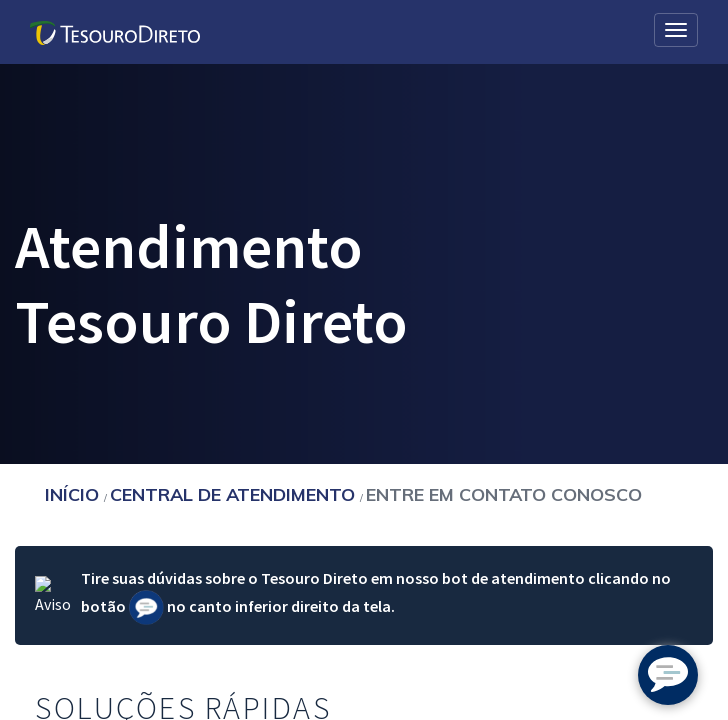

Hovered over the accessibility button at (668, 675) on .sp-ac-btn
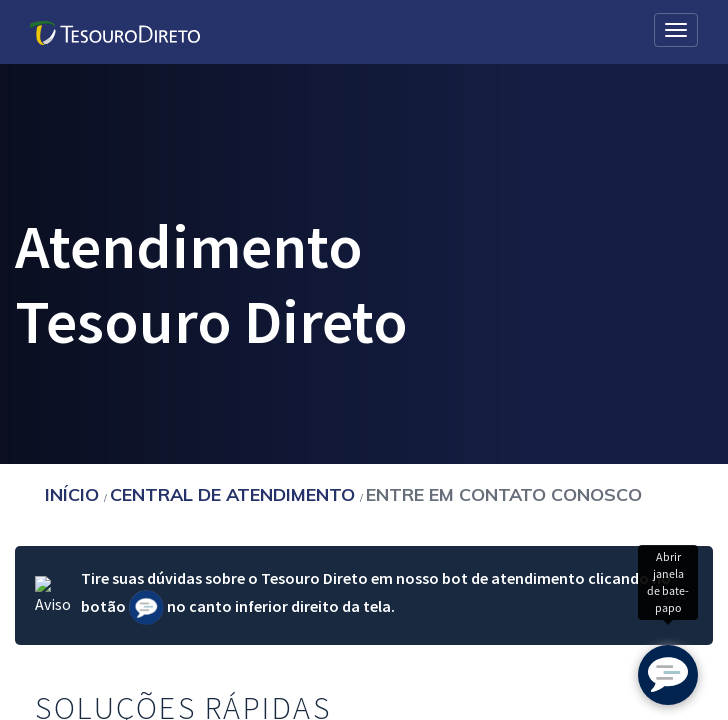

Moved mouse to body to reset position at (0, 0) on body
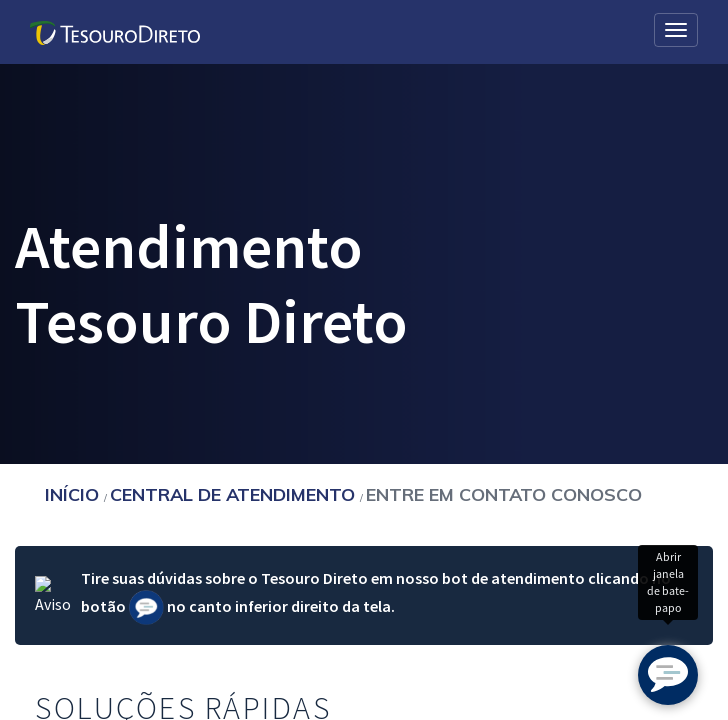

Clicked on the accessibility button icon at (668, 675) on .sp-ac-btn-icon
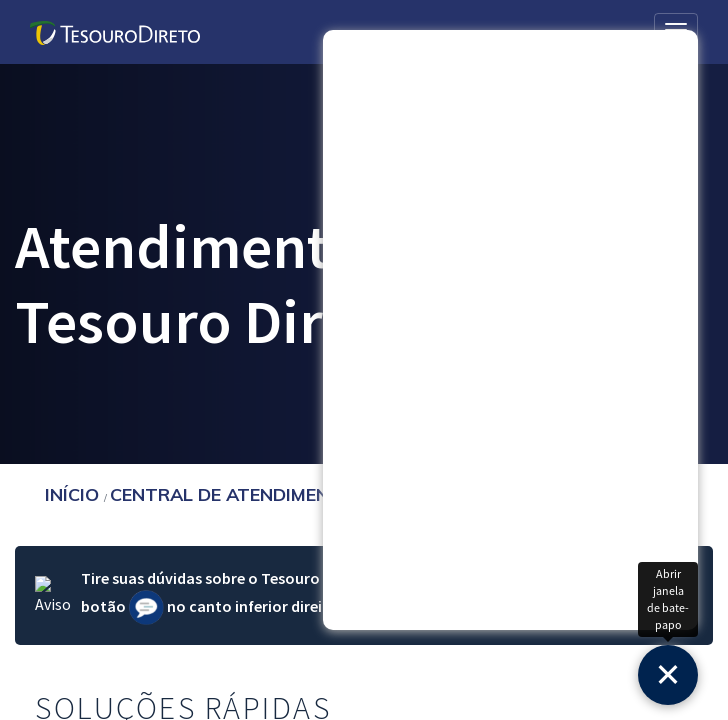

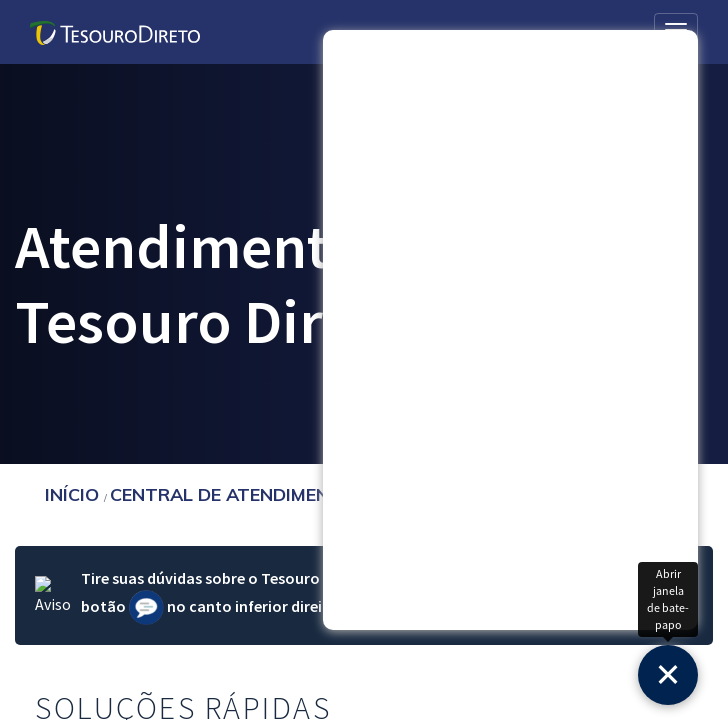